Tests table sorting functionality by clicking the Due column header and verifying the column data is sorted in ascending order using CSS pseudo-class selectors.

Starting URL: http://the-internet.herokuapp.com/tables

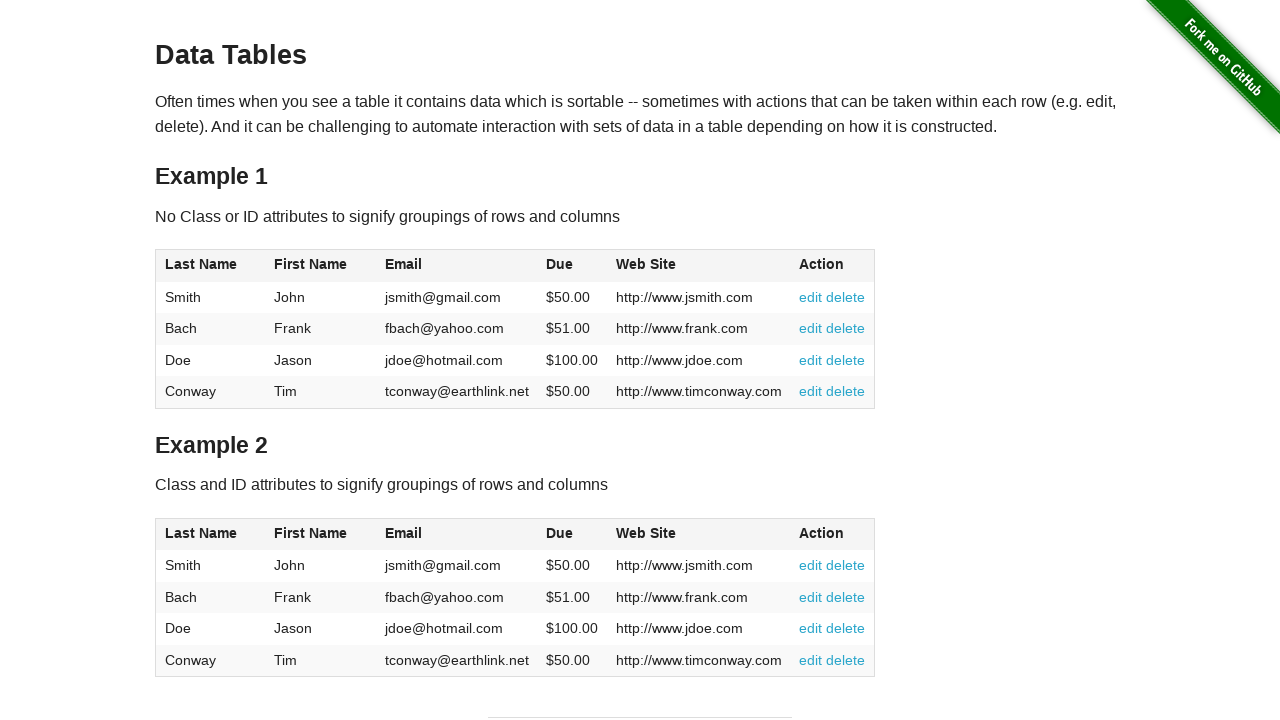

Clicked Due column header to sort ascending at (572, 266) on #table1 thead tr th:nth-of-type(4)
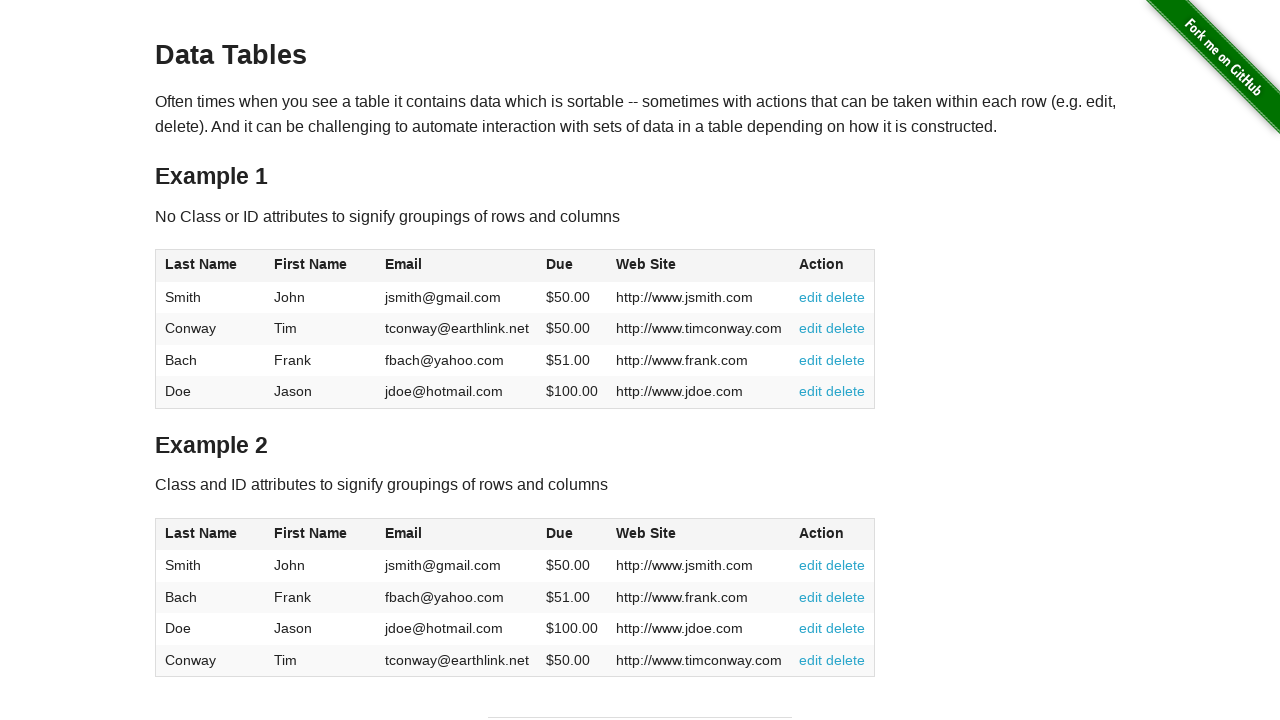

Table body Due column cells loaded
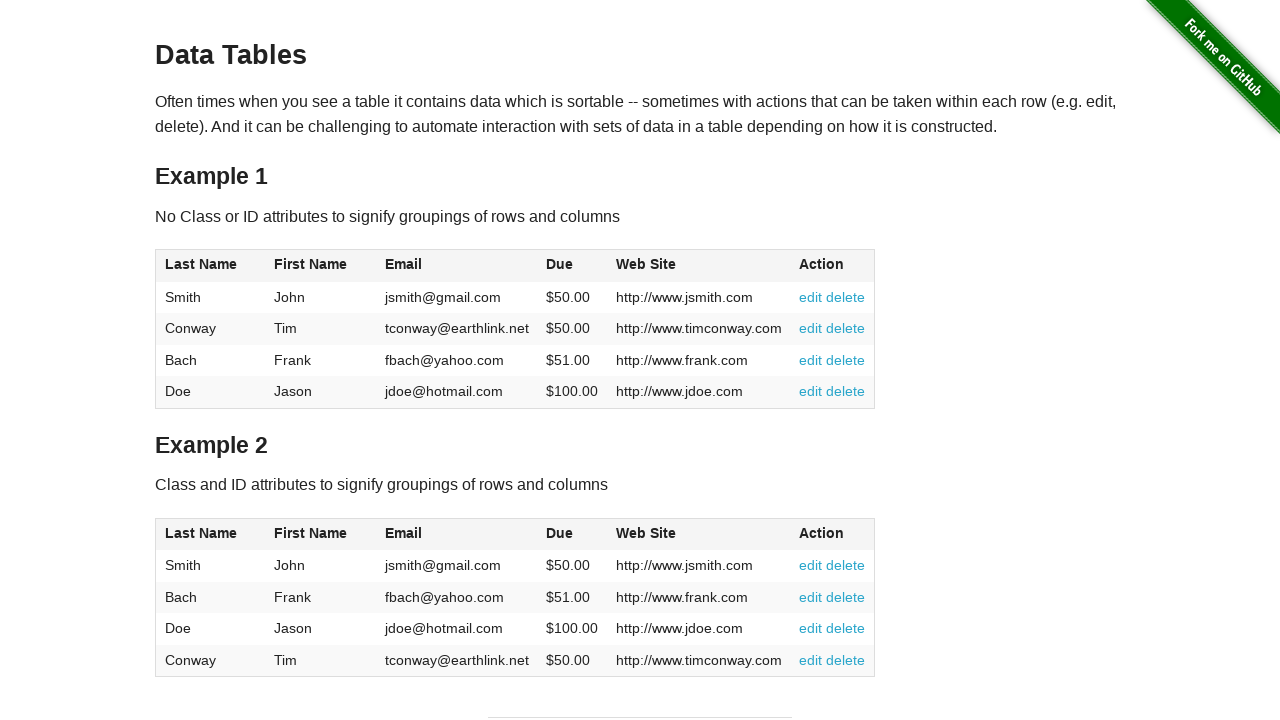

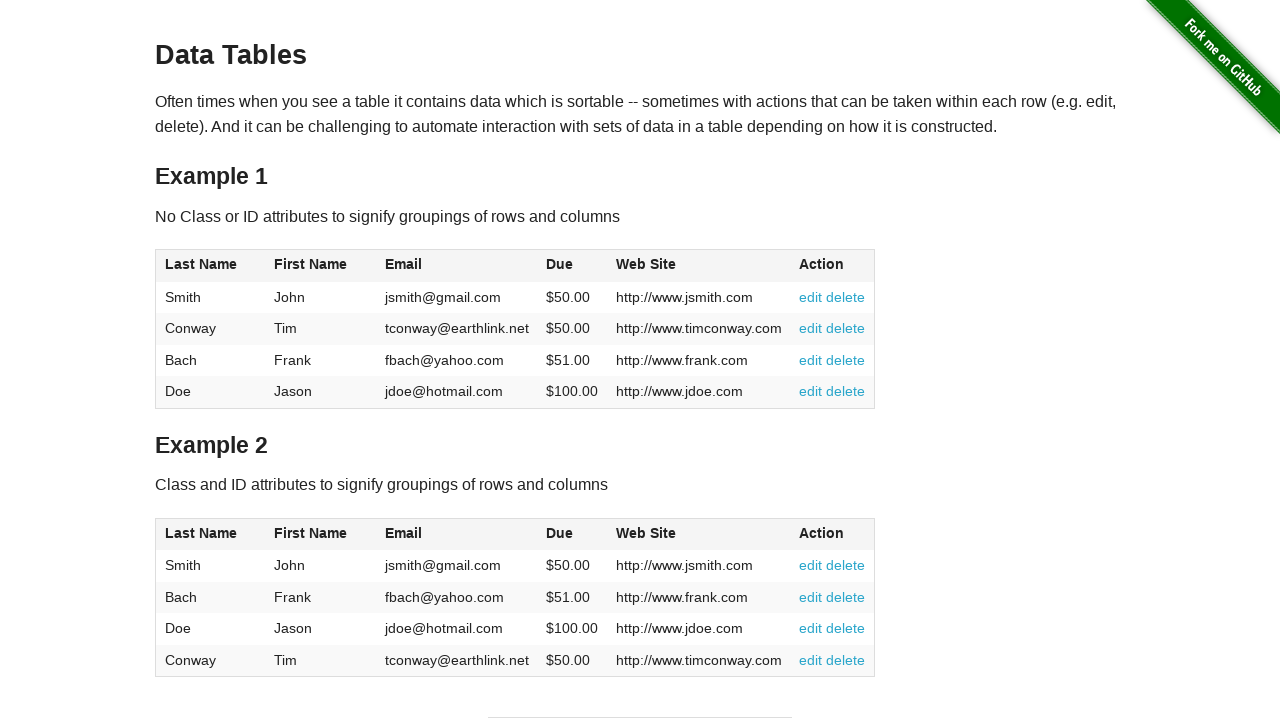